Tests an e-commerce checkout flow by searching for products, adding to cart, and completing an order with country selection

Starting URL: https://rahulshettyacademy.com/seleniumPractise/#/country

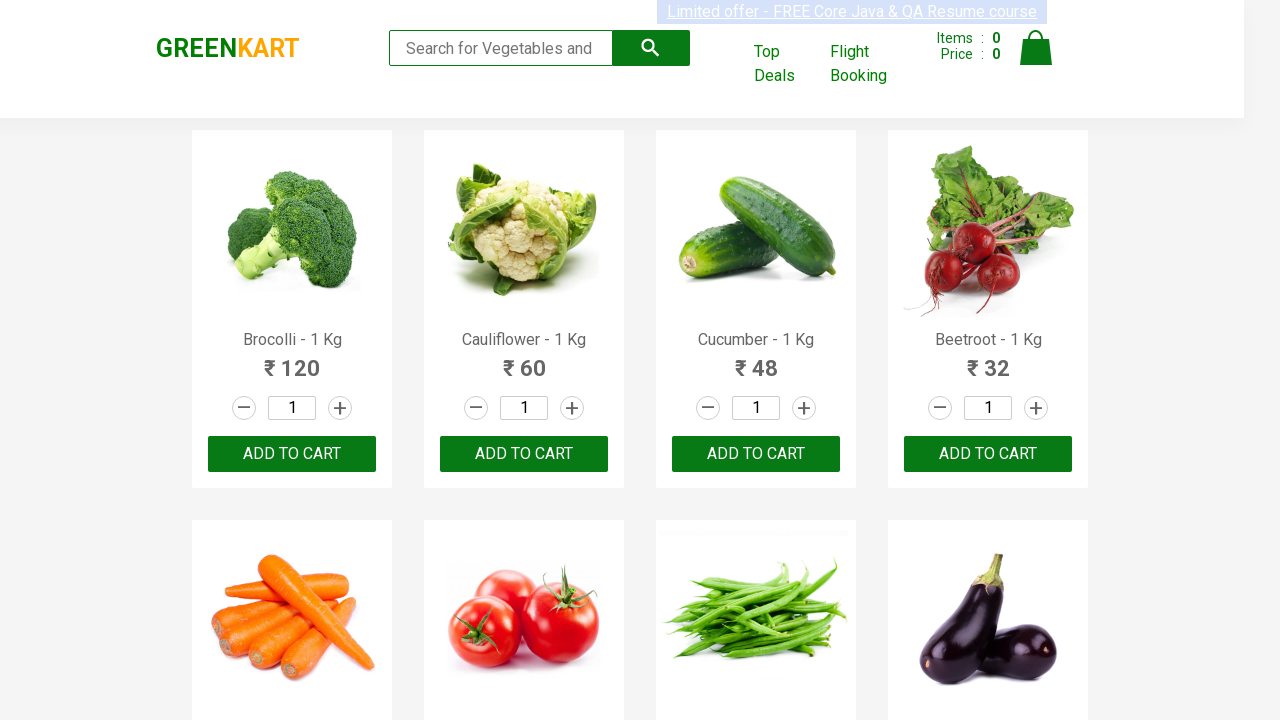

Filled search keyword field with 'be' on .search-keyword
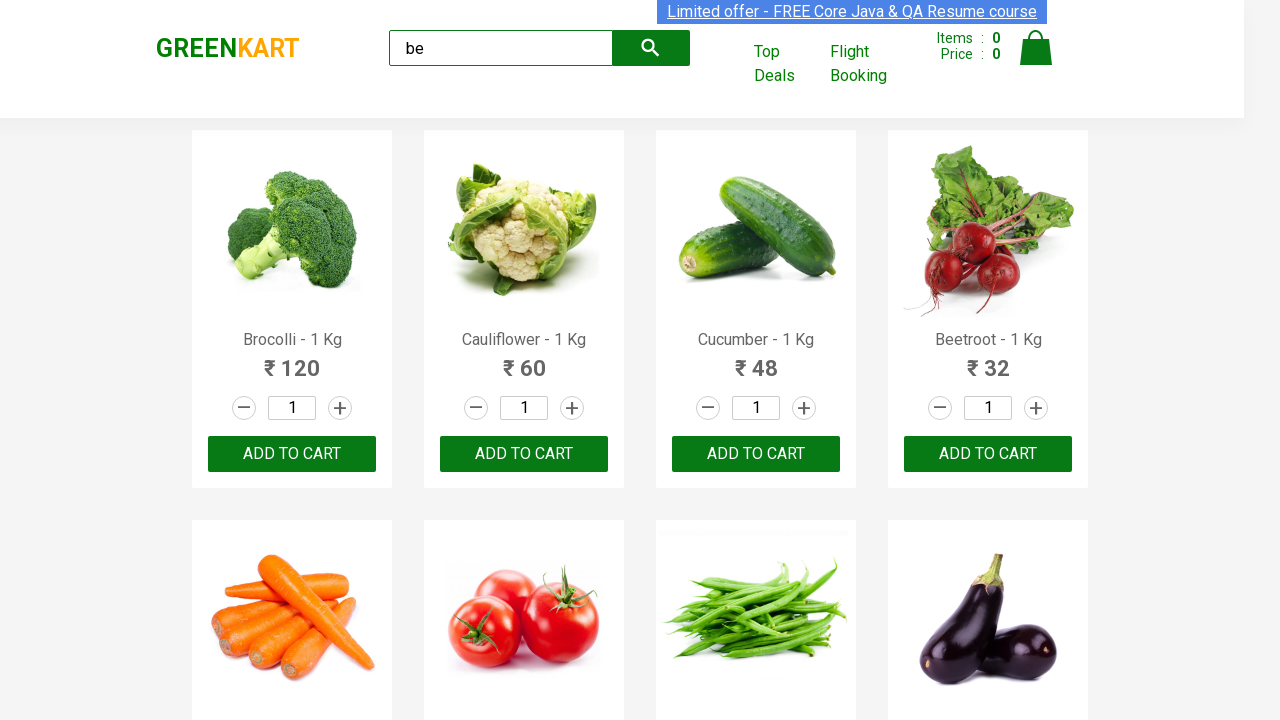

Clicked search button to search for products at (651, 48) on [class="search-button"]
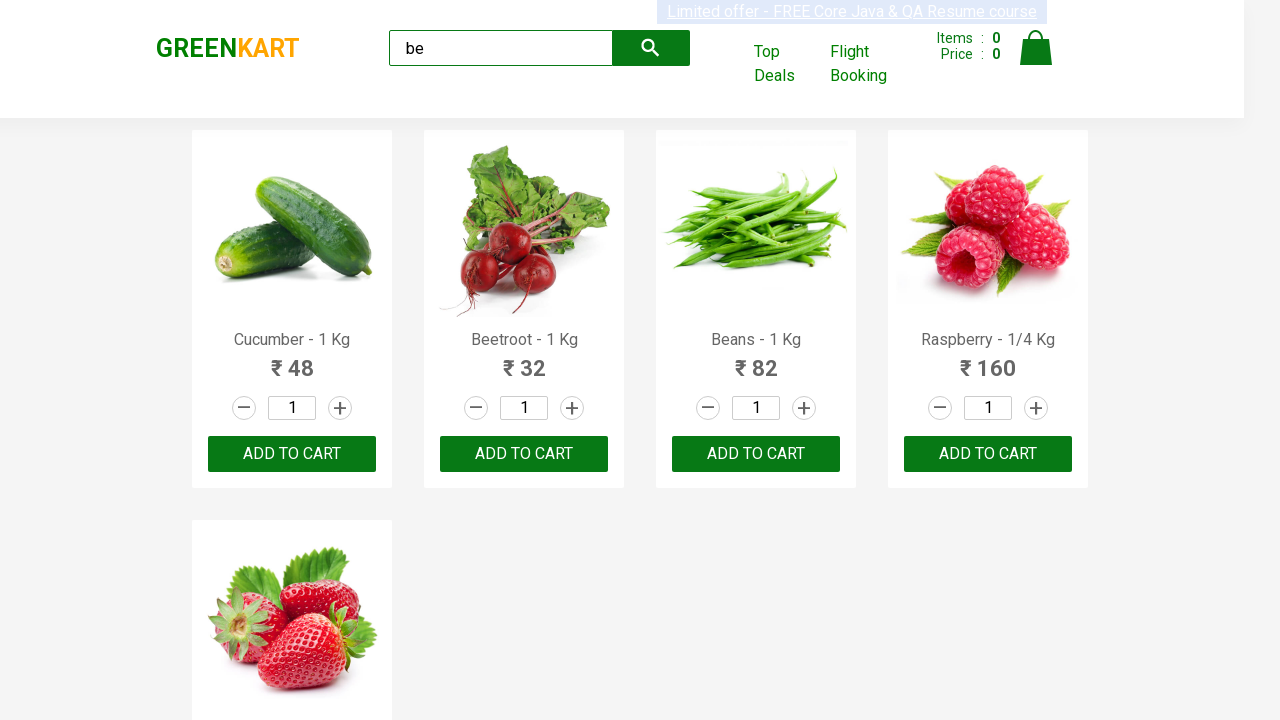

Product list loaded successfully
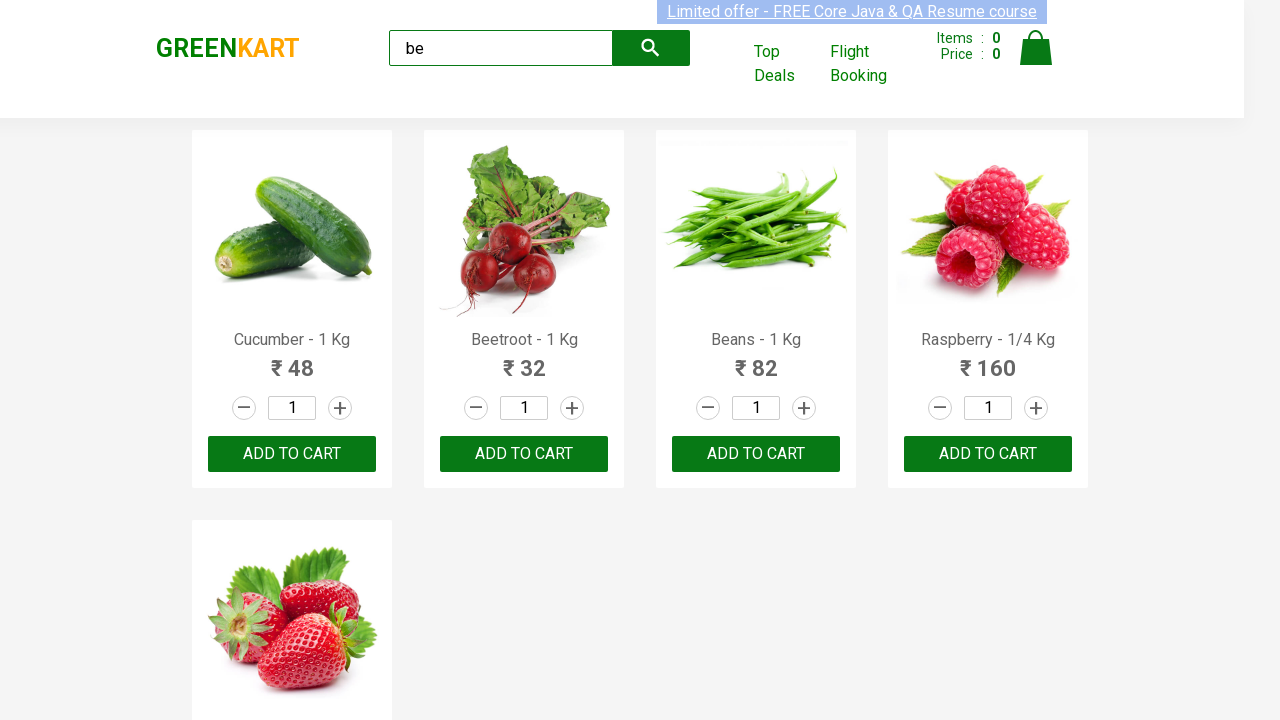

Retrieved all product names from search results
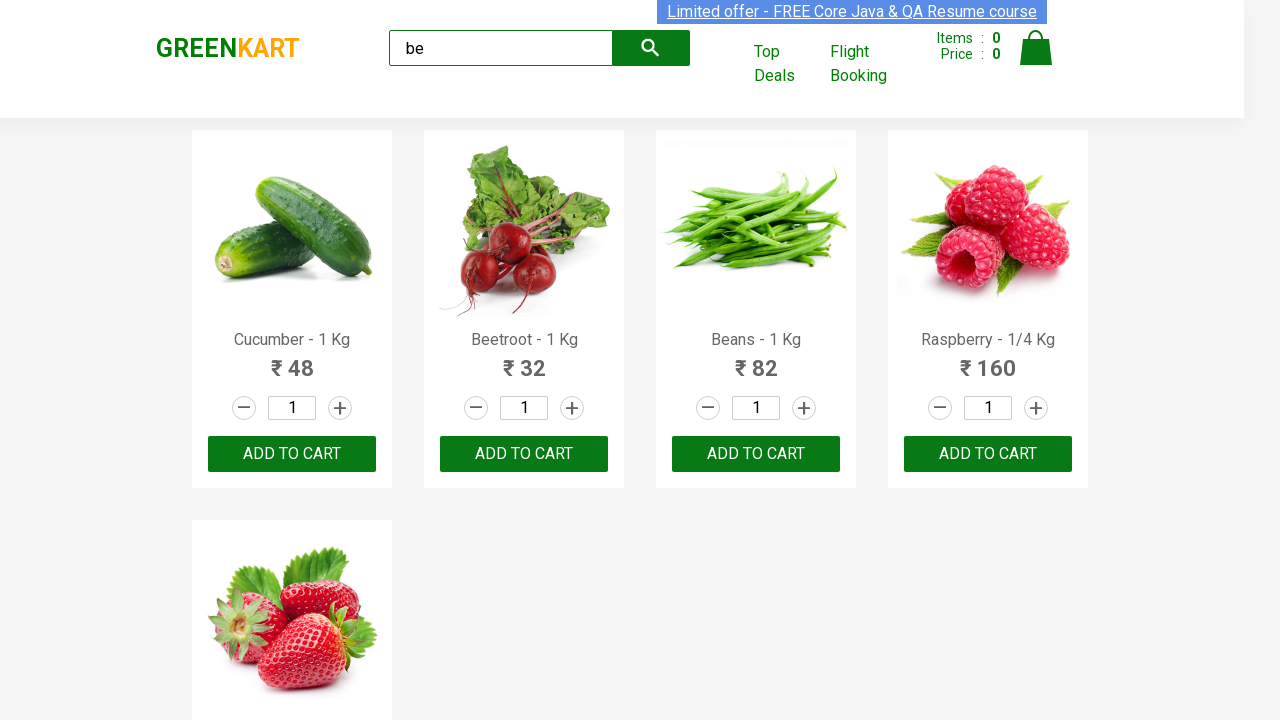

Added 'Beans - 1 Kg' product to cart at (756, 454) on [class="product-action"] >> nth=2
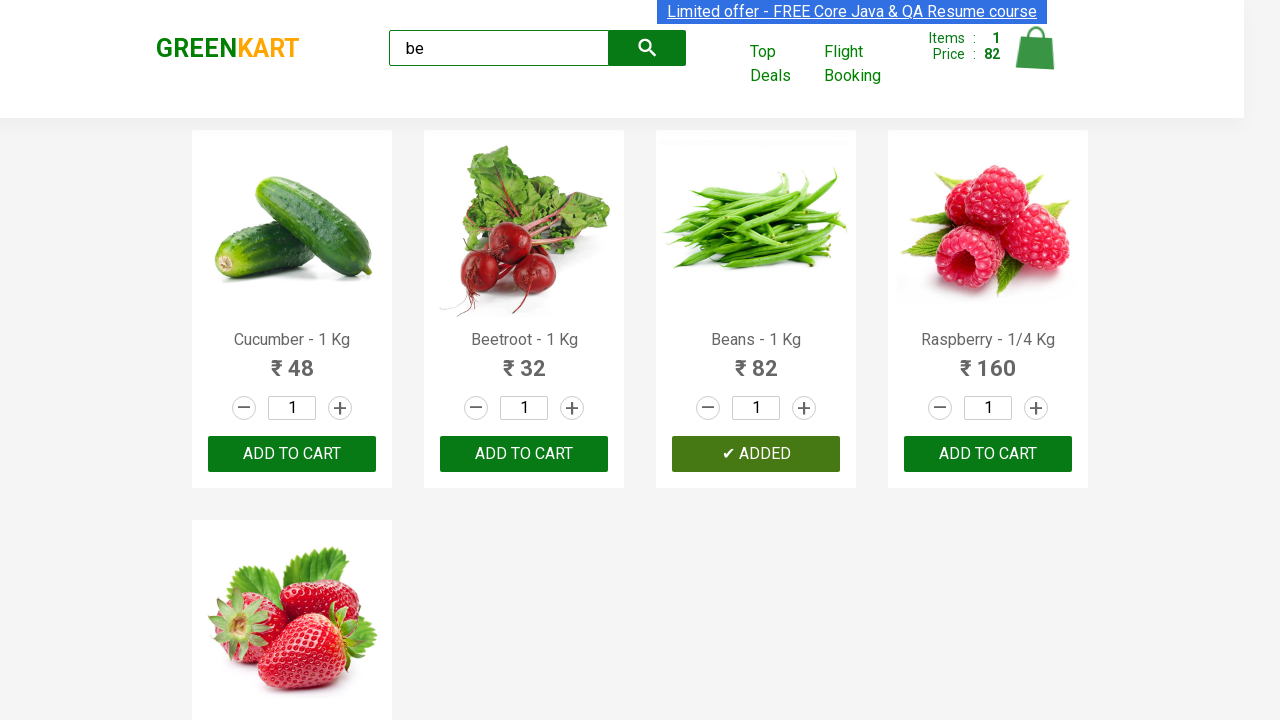

Clicked on cart icon to view cart at (1036, 48) on [alt="Cart"]
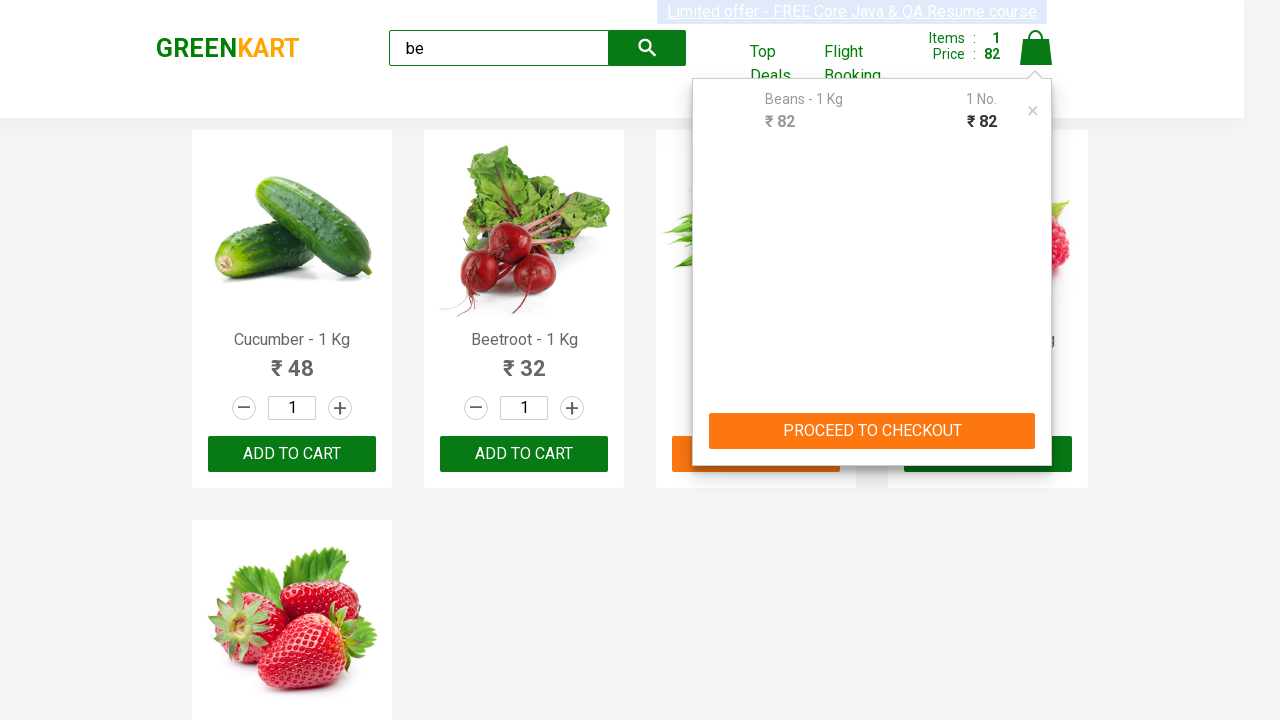

Clicked checkout button to proceed to checkout at (872, 431) on [class="action-block"]>button >> nth=0
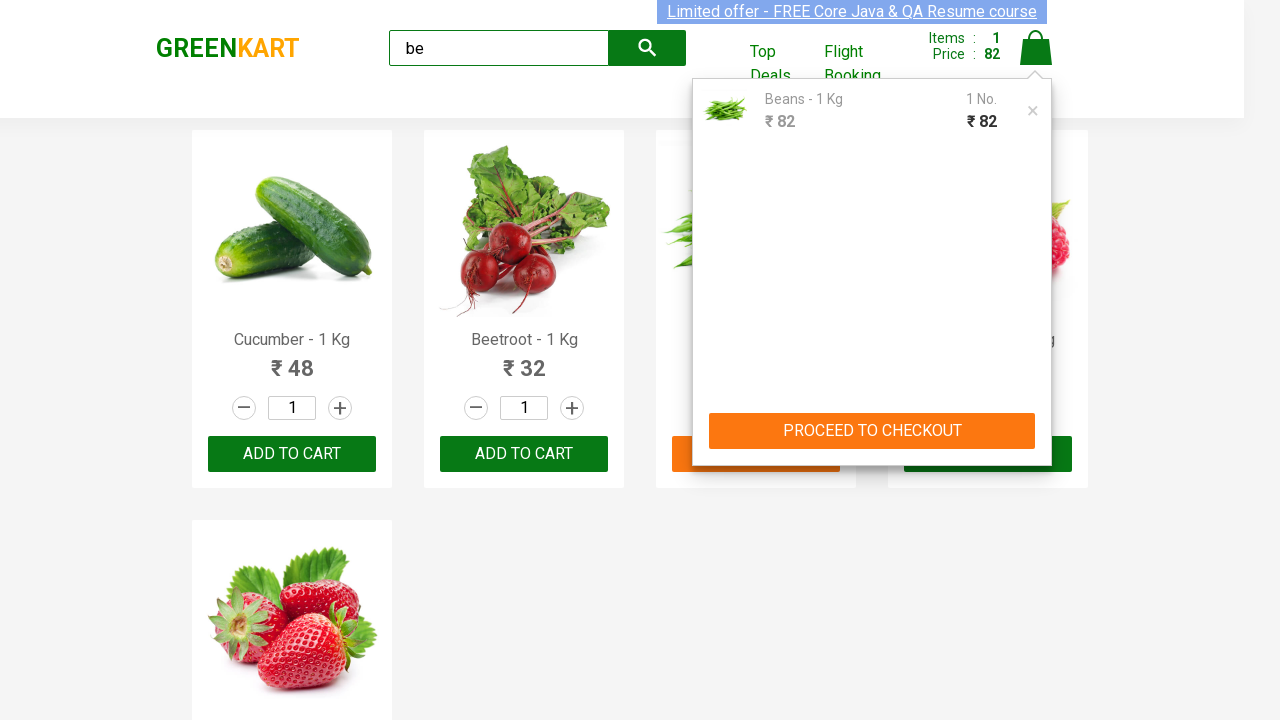

Clicked 'Place Order' button at (1036, 420) on text=Place Order
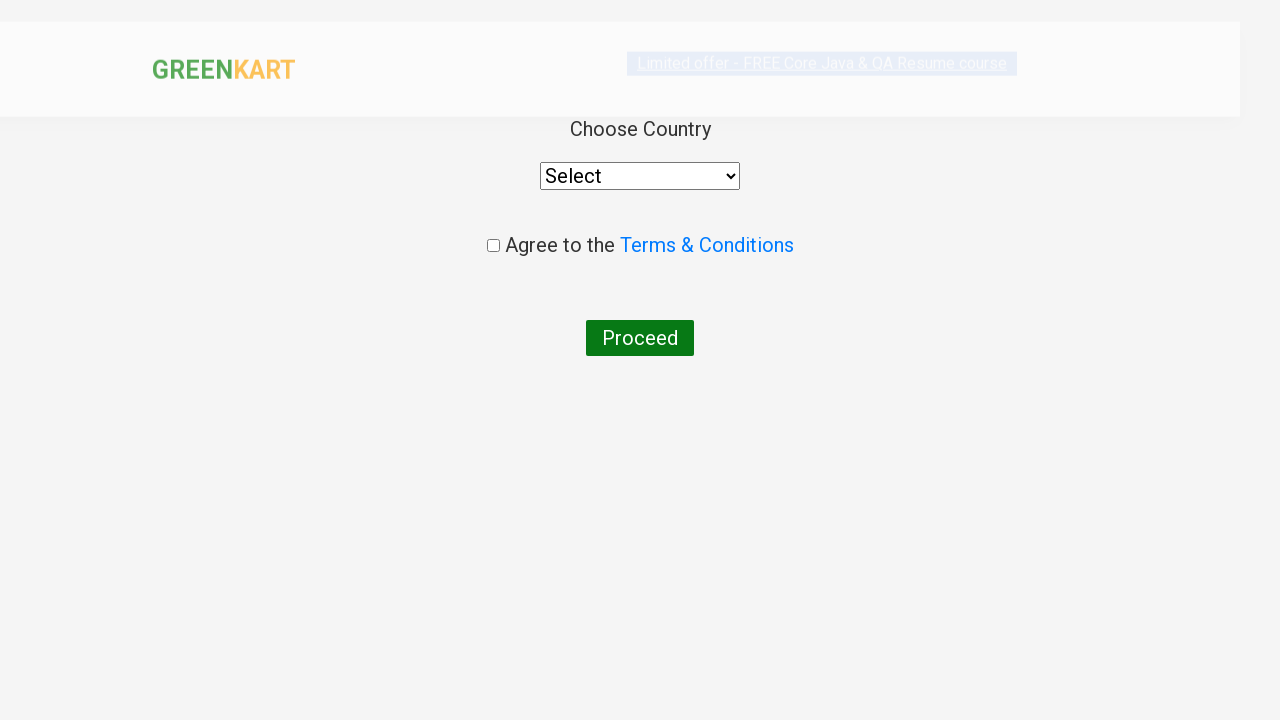

Selected 'India' from country dropdown on select
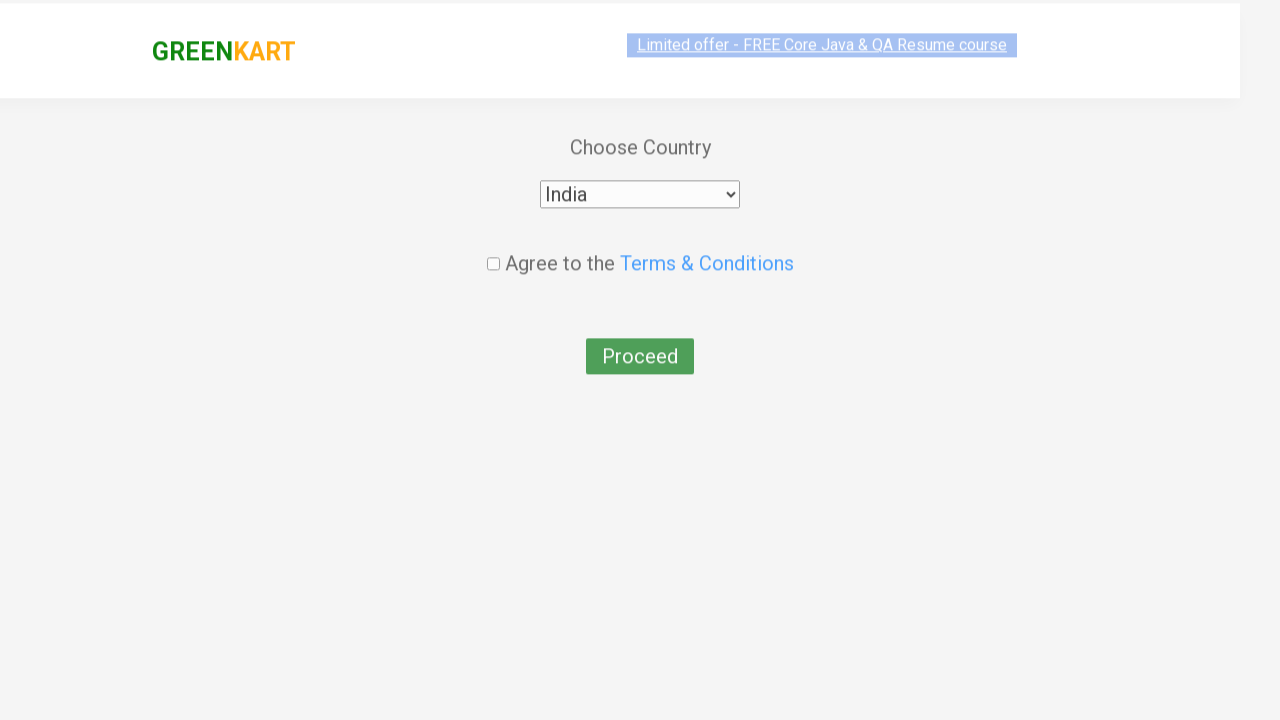

Checked agreement checkbox at (493, 246) on .chkAgree
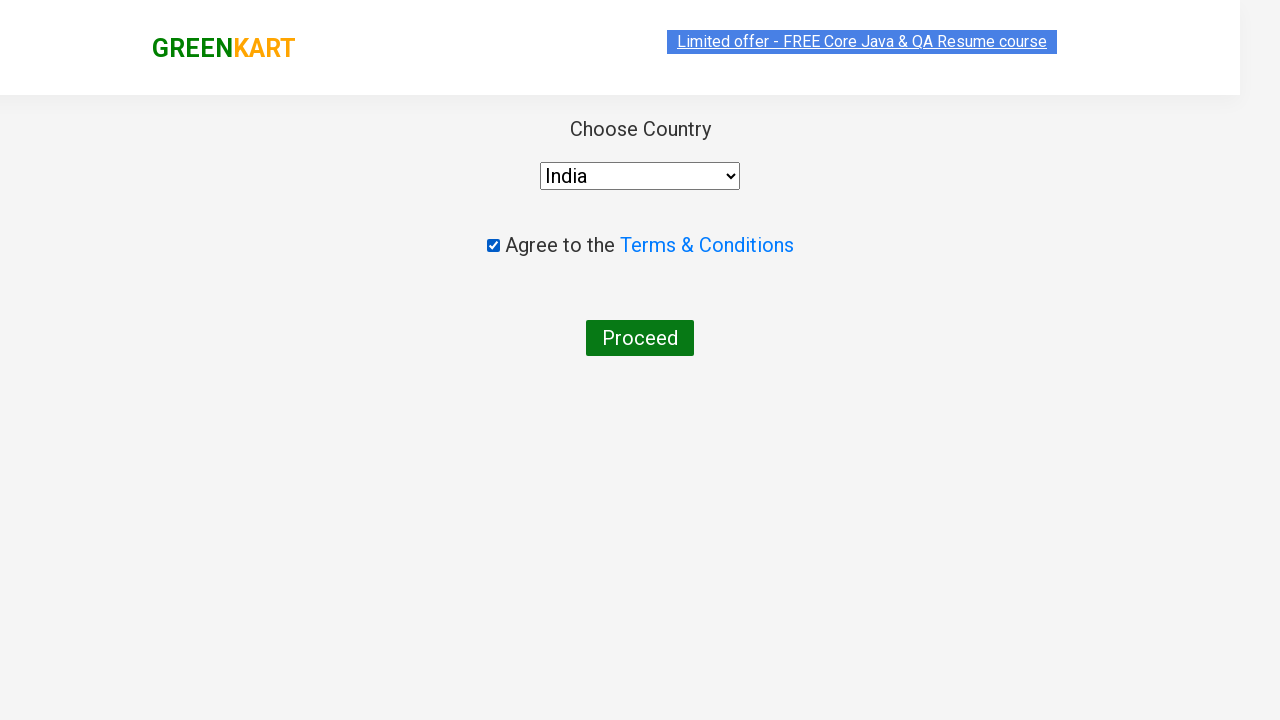

Clicked 'Proceed' button to finalize order at (640, 338) on text=Proceed
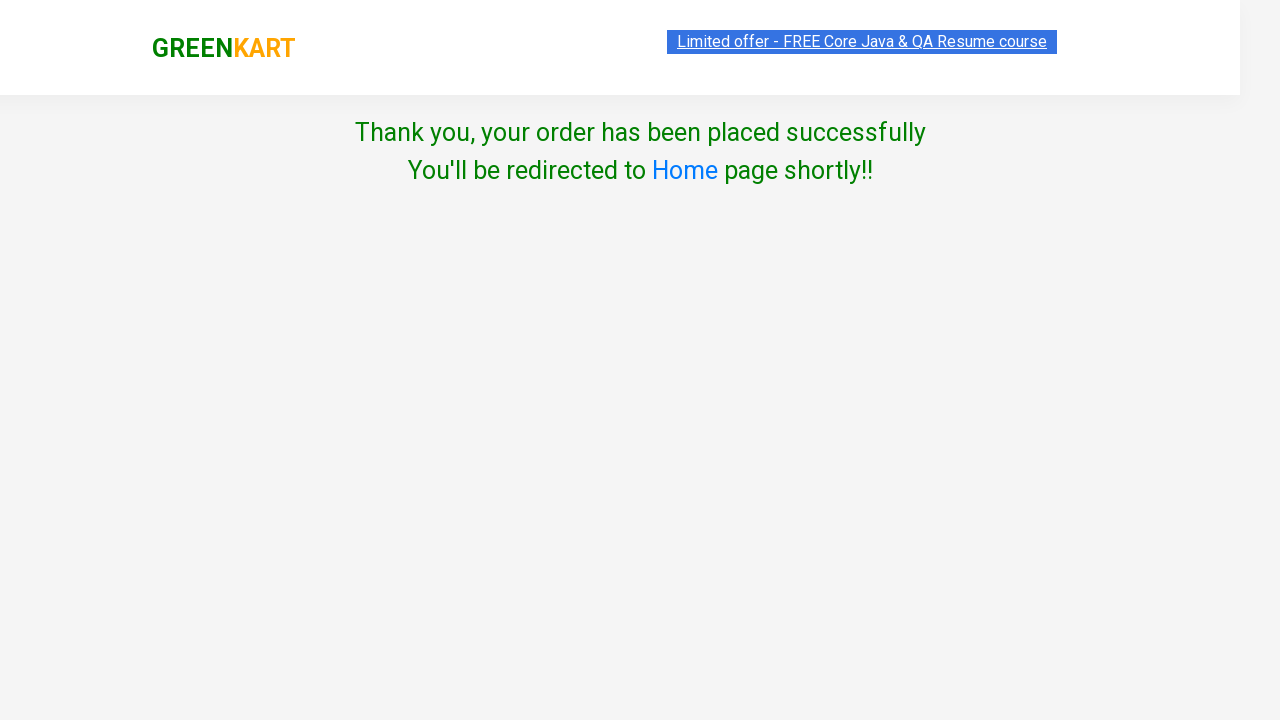

Order placement confirmed with success message displayed
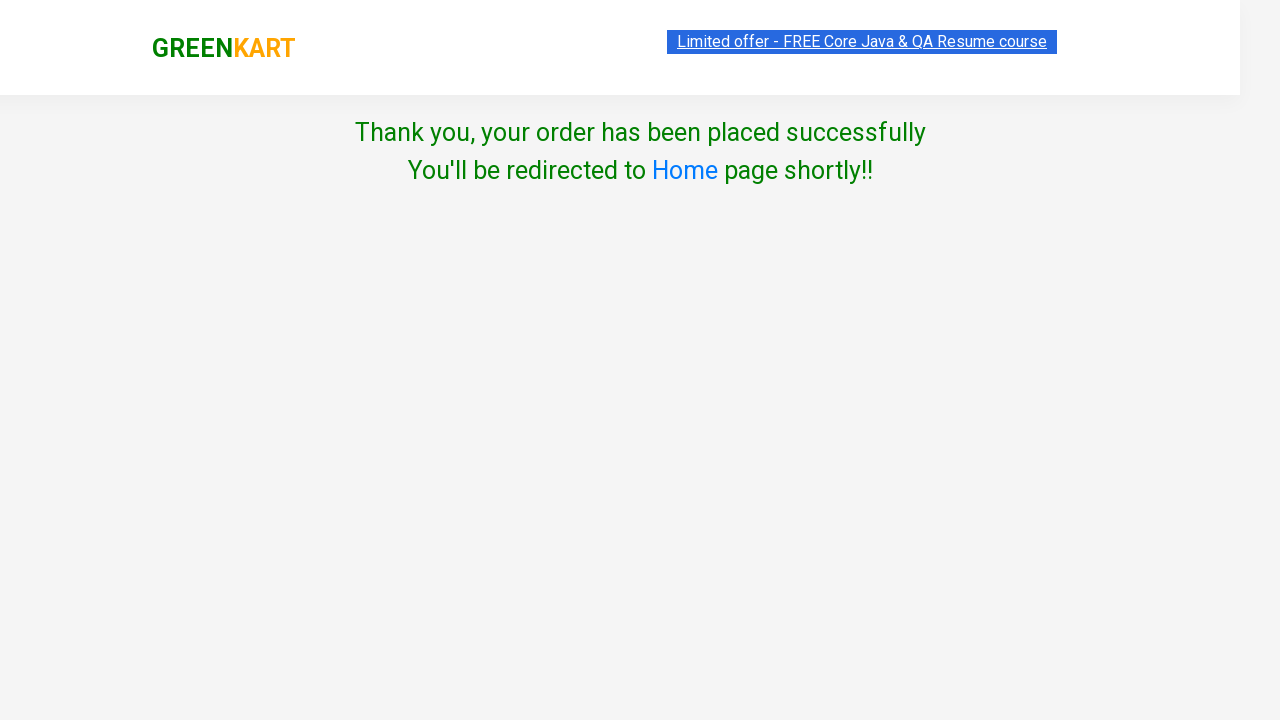

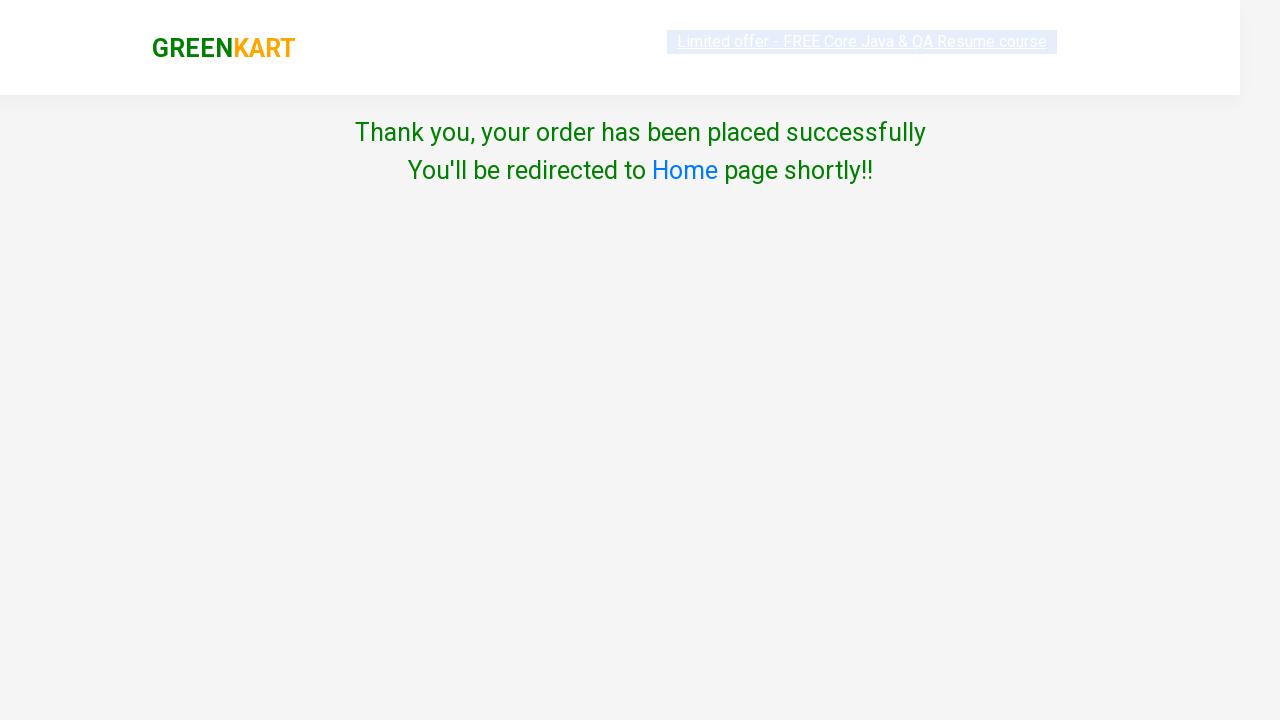